Tests scrolling functionality by scrolling down to a "CYDEO" link at the bottom of the page, then scrolling back up using Page Up key presses

Starting URL: https://practice.cydeo.com/

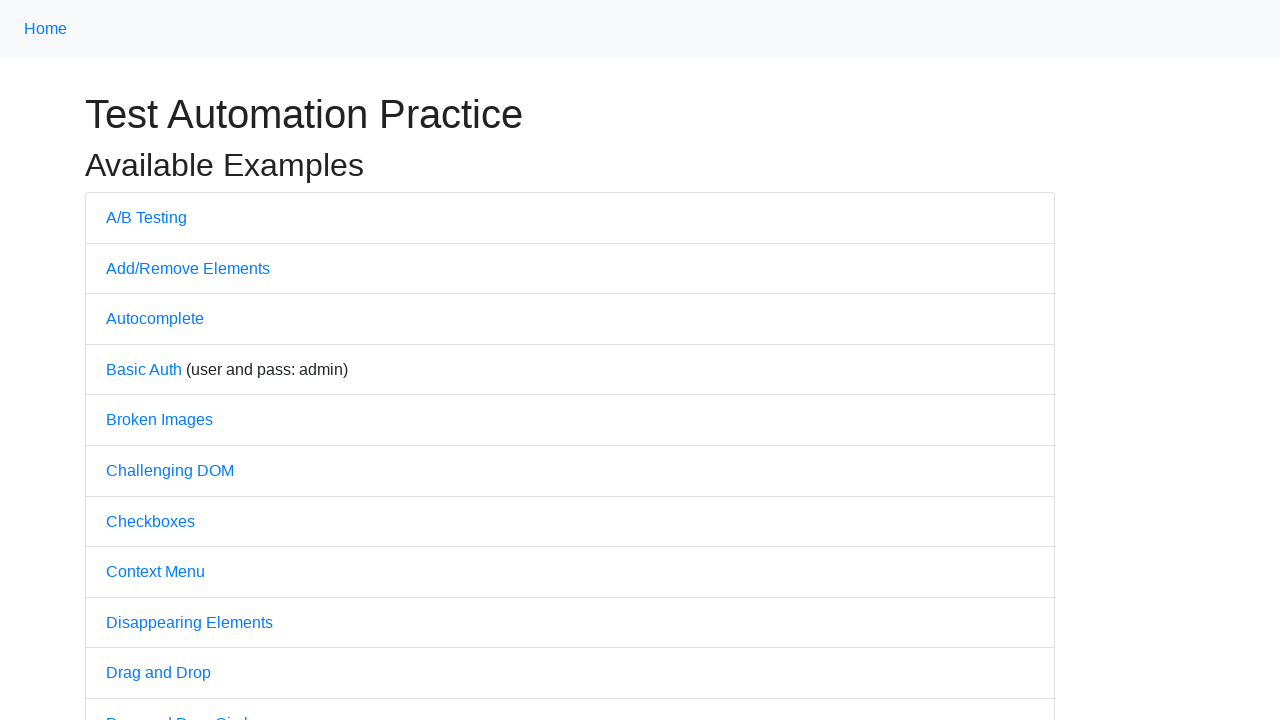

Navigated to https://practice.cydeo.com/
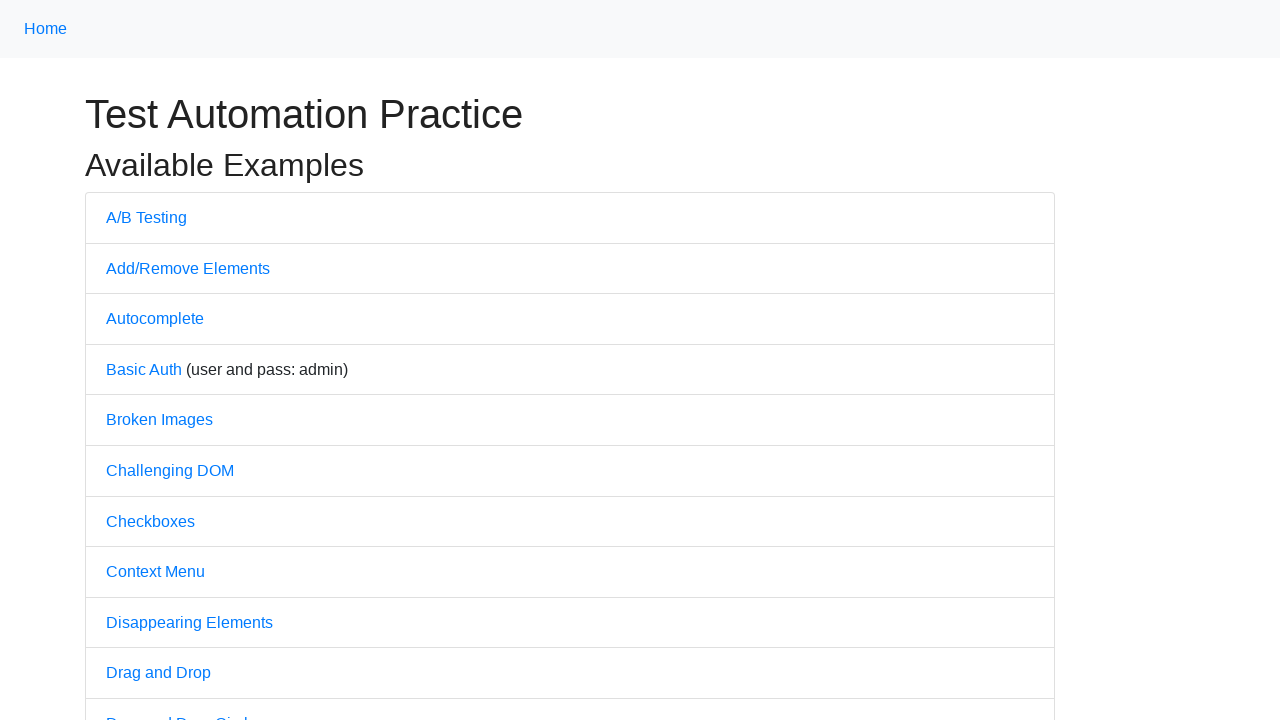

Located the CYDEO link element
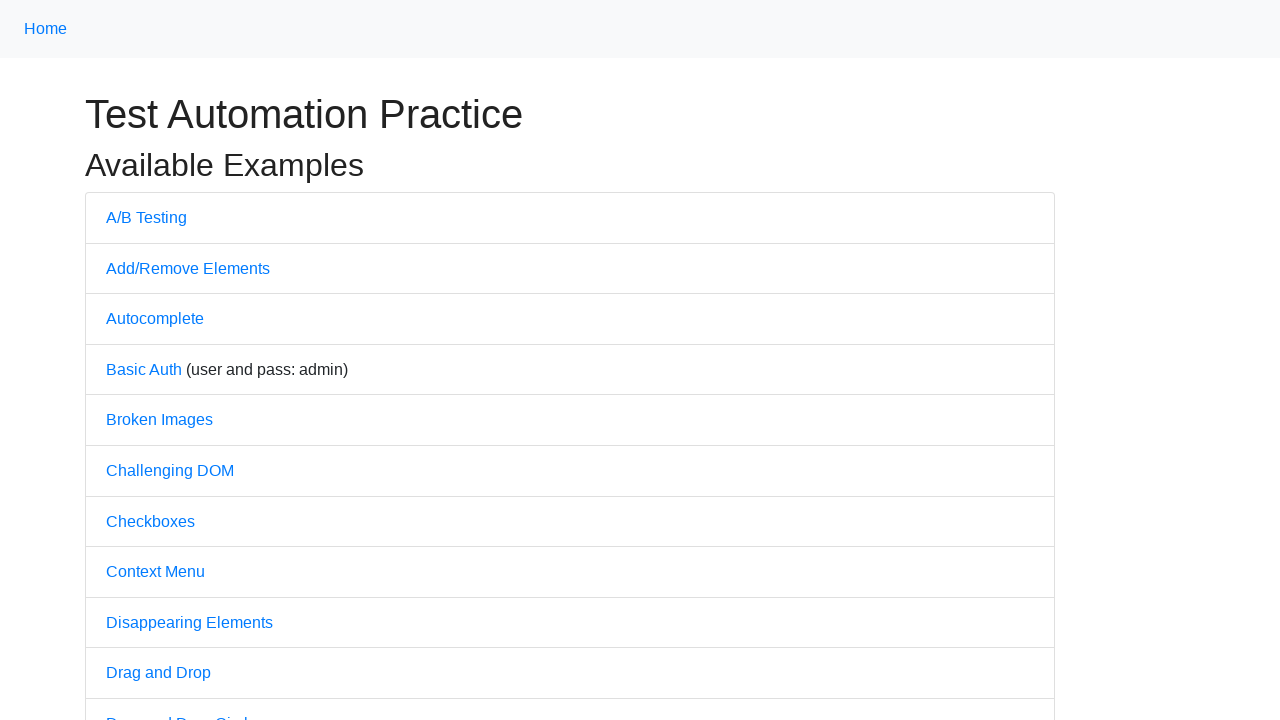

Scrolled down to bring CYDEO link into view
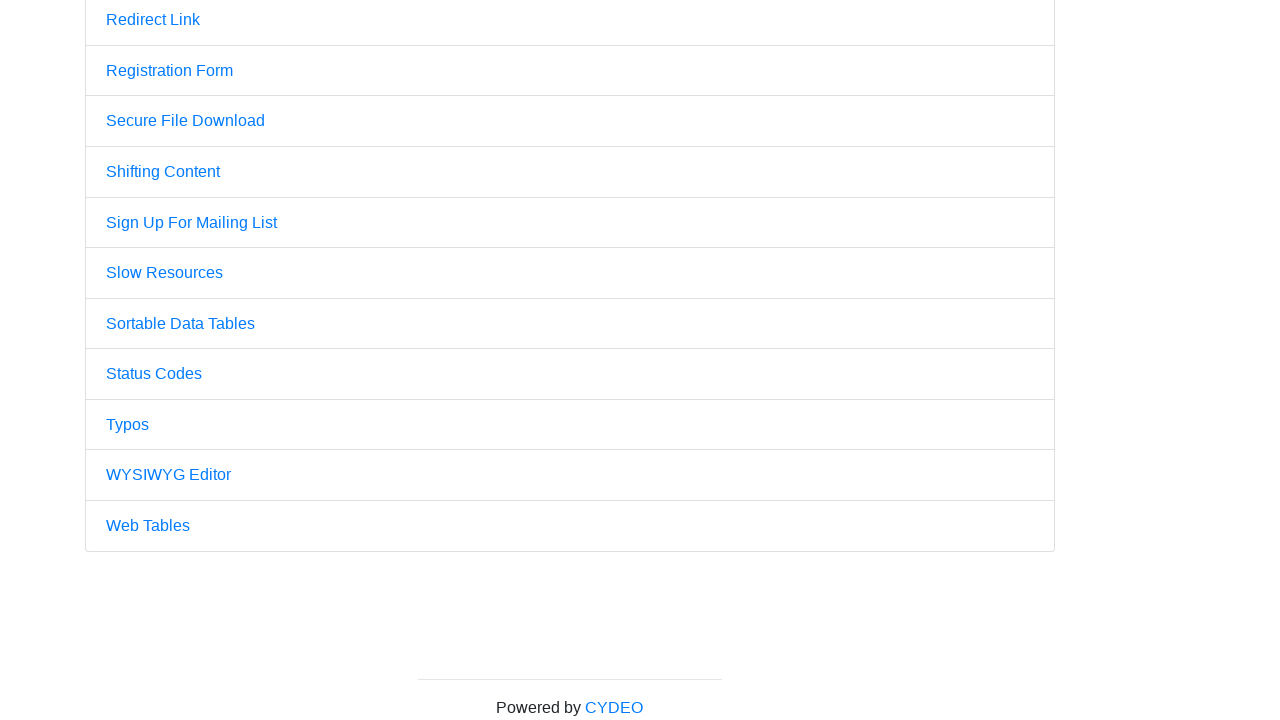

Pressed PageUp key to scroll back up
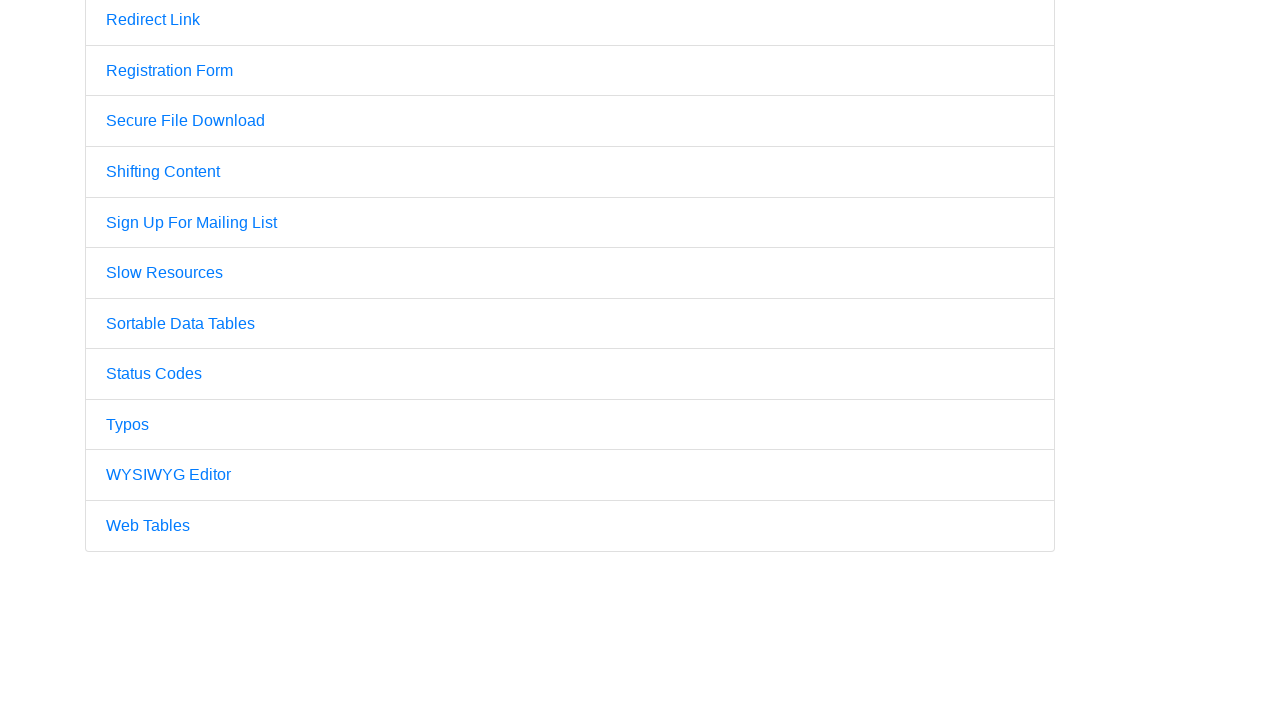

Pressed PageUp key again to continue scrolling up
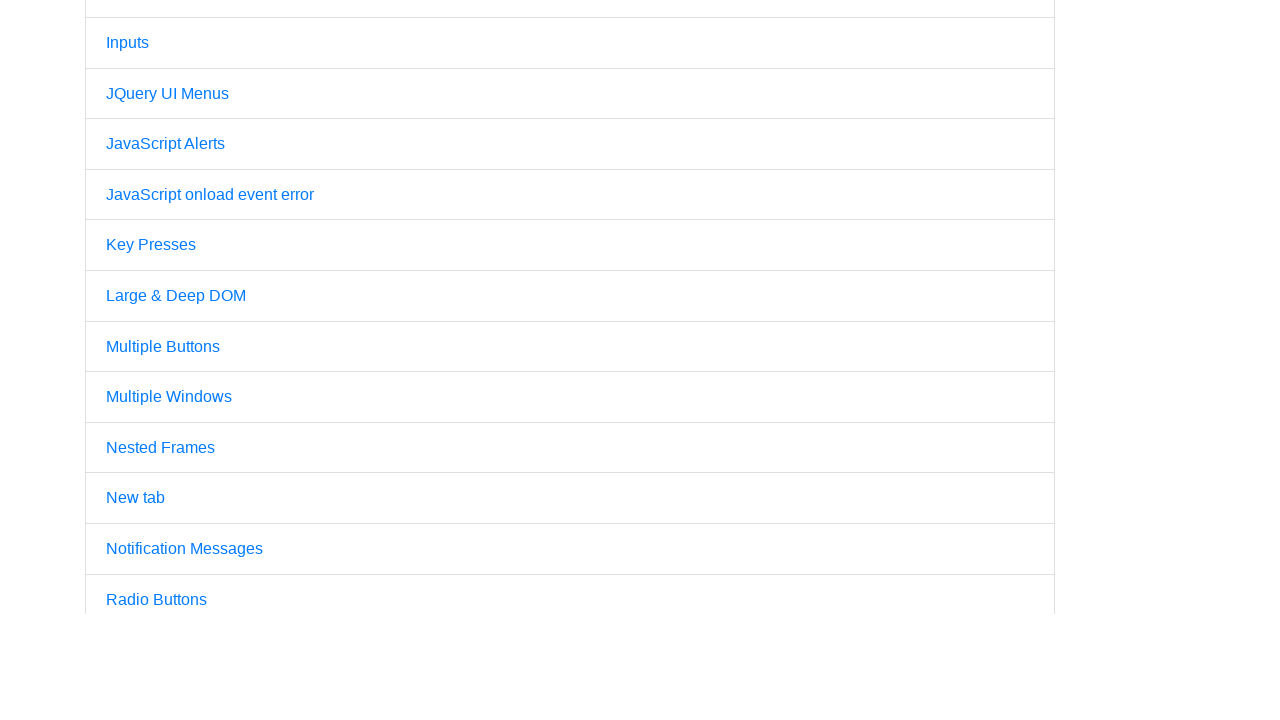

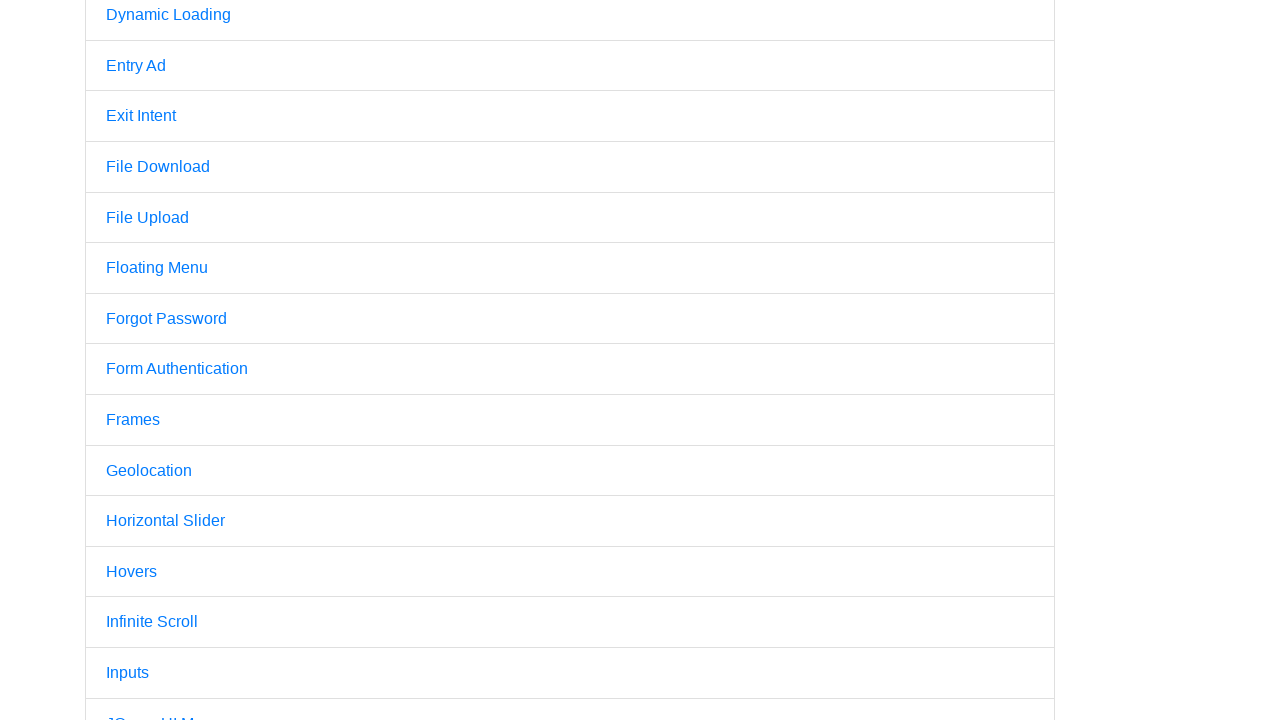